Tests drag and drop functionality by dragging an element to a drop zone

Starting URL: https://www.qa-practice.com/elements/dragndrop/boxes

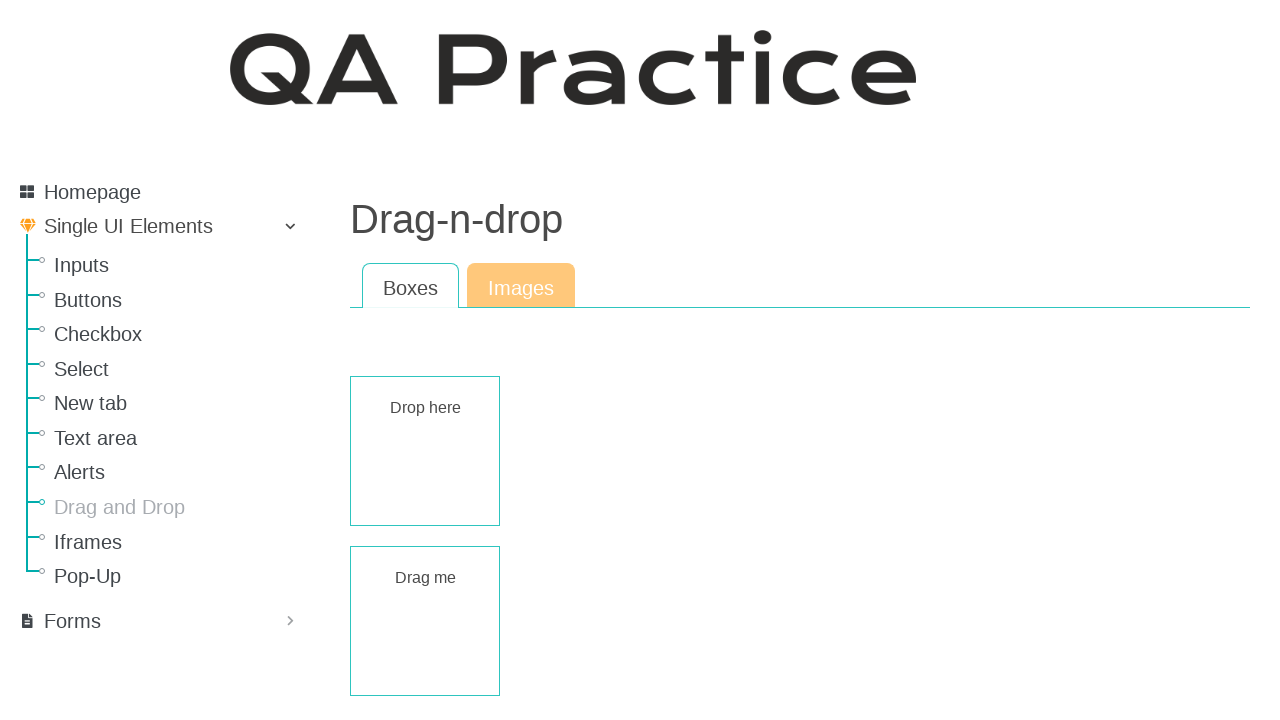

Located draggable element with id 'rect-draggable'
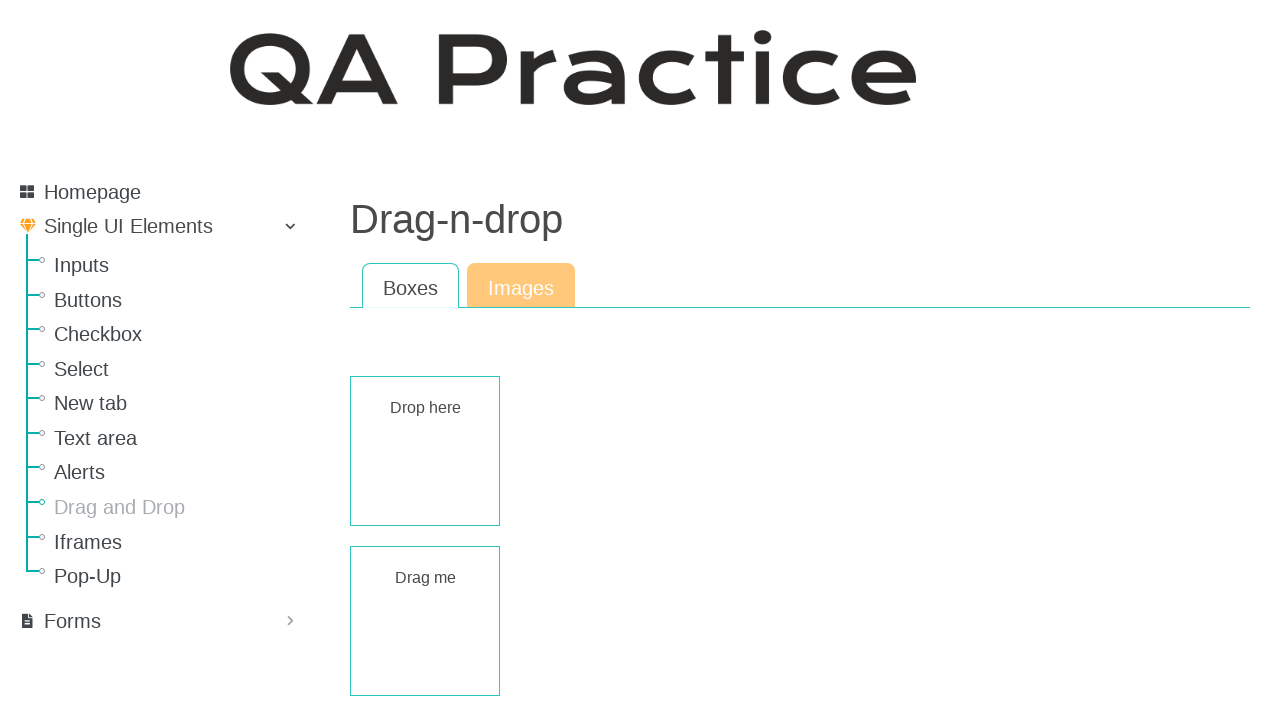

Located droppable element with id 'rect-droppable'
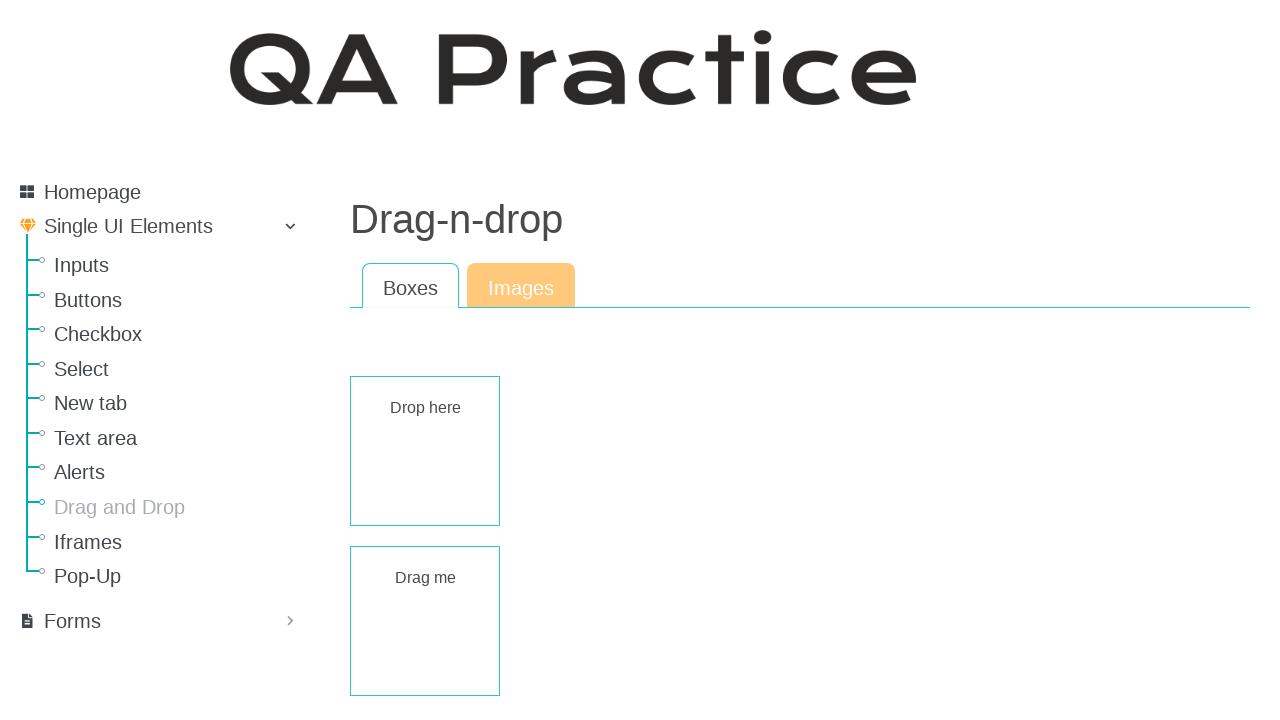

Dragged element from source to drop zone at (425, 451)
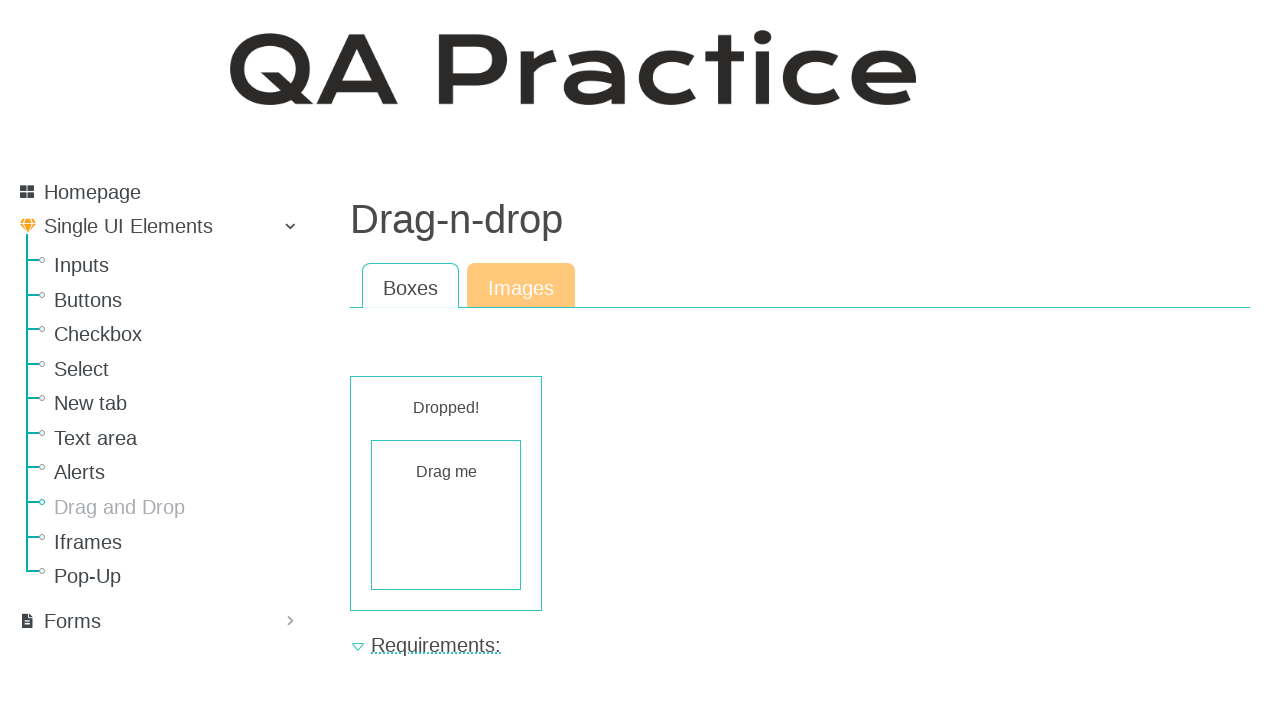

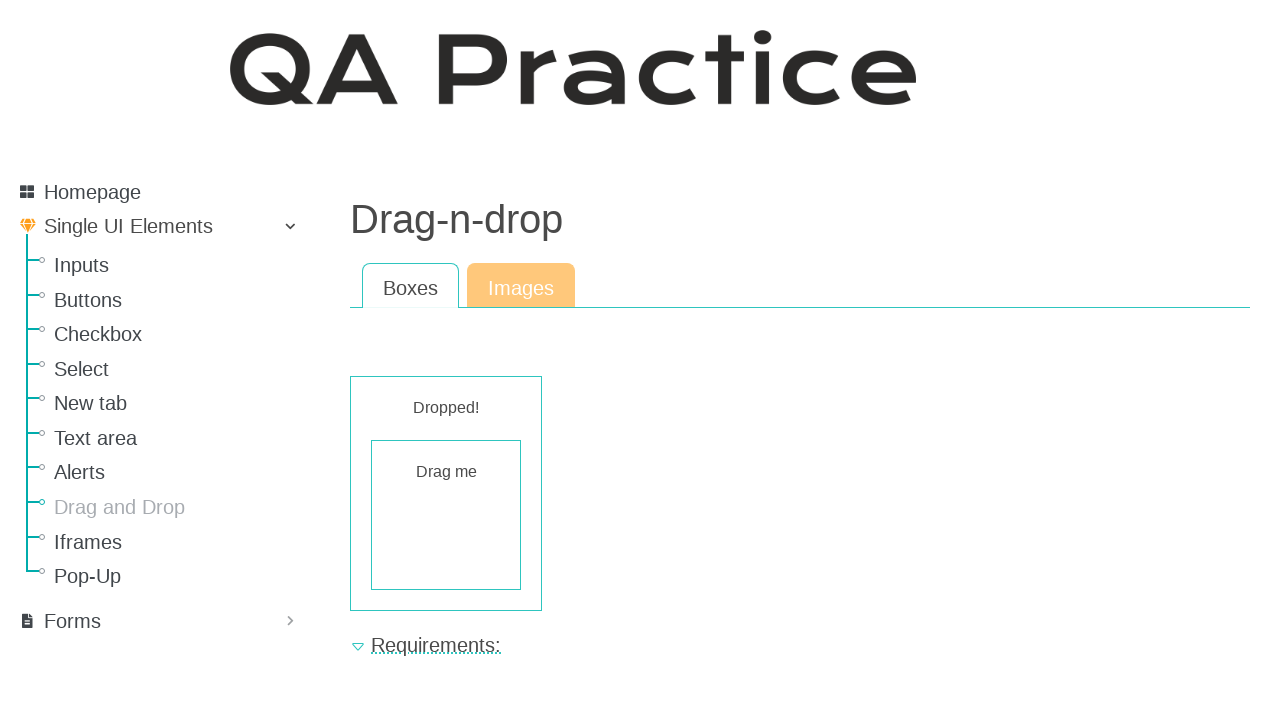